Tests login functionality on the Sauce Demo site using standard test credentials and verifies the page title

Starting URL: https://www.saucedemo.com/

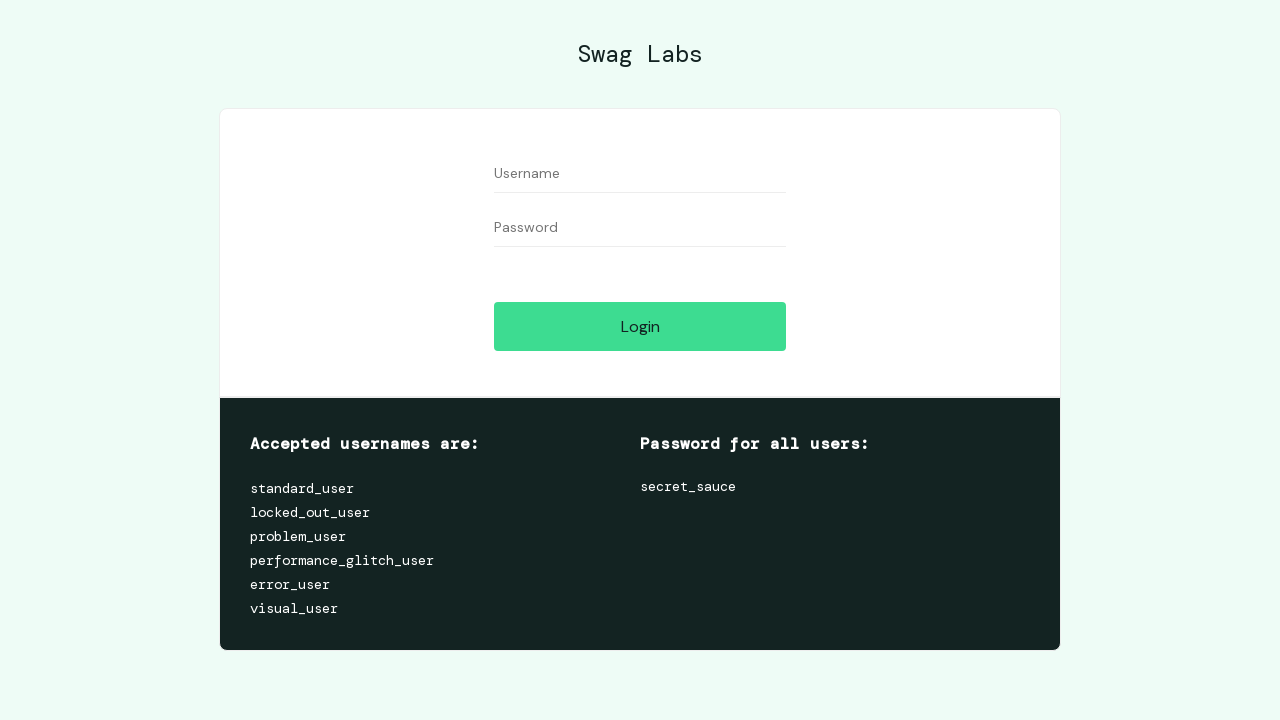

Filled username field with 'standard_user' on //input[@id='user-name']
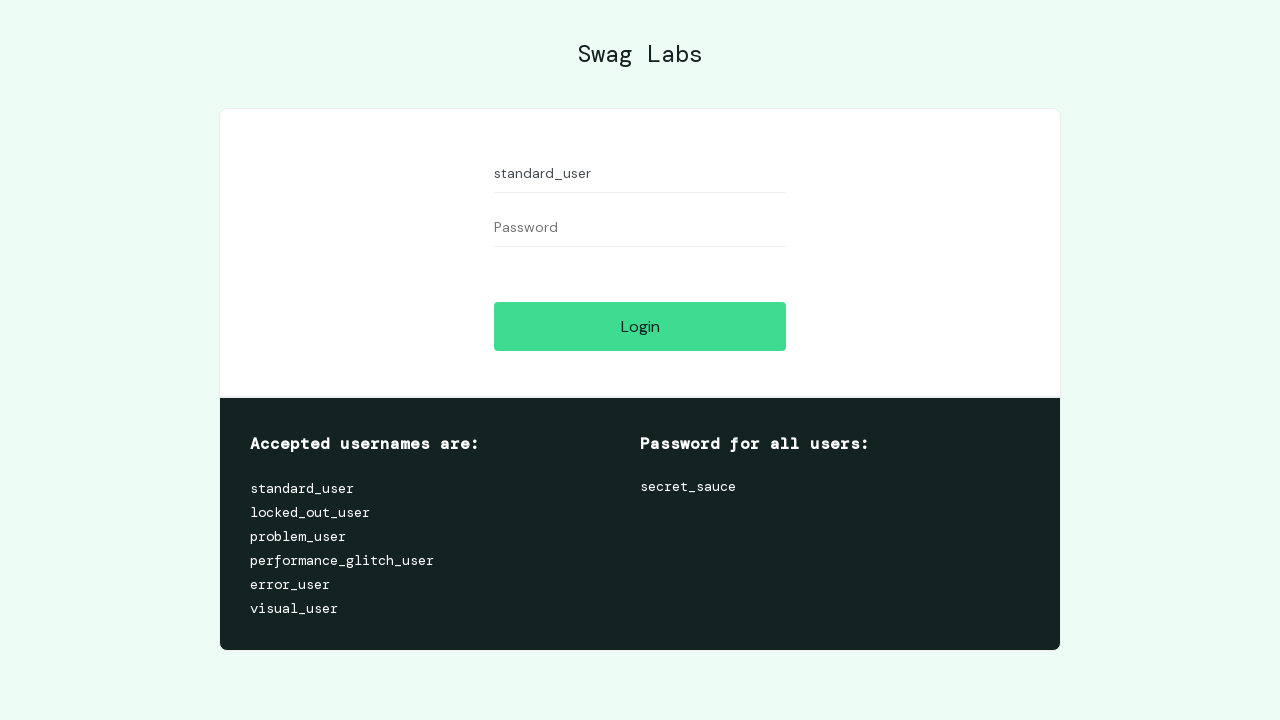

Filled password field with 'secret_sauce' on //input[@id='password']
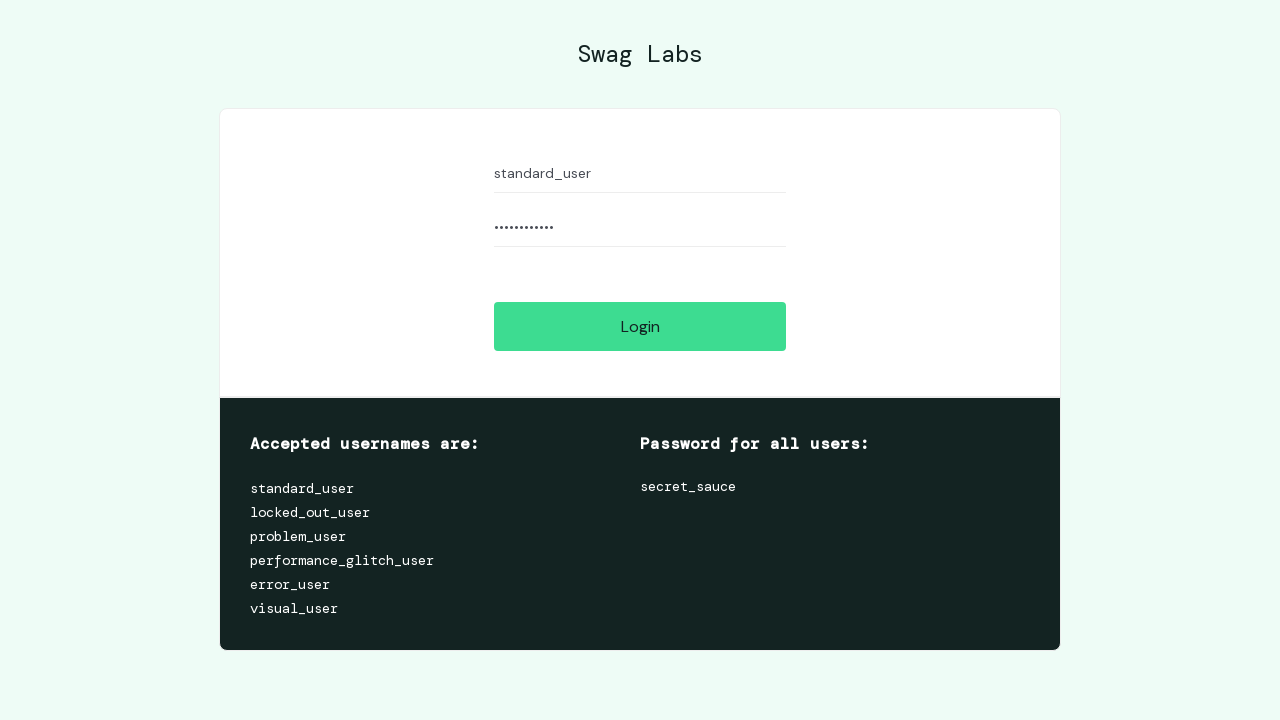

Clicked login button at (640, 326) on xpath=//input[@id='login-button']
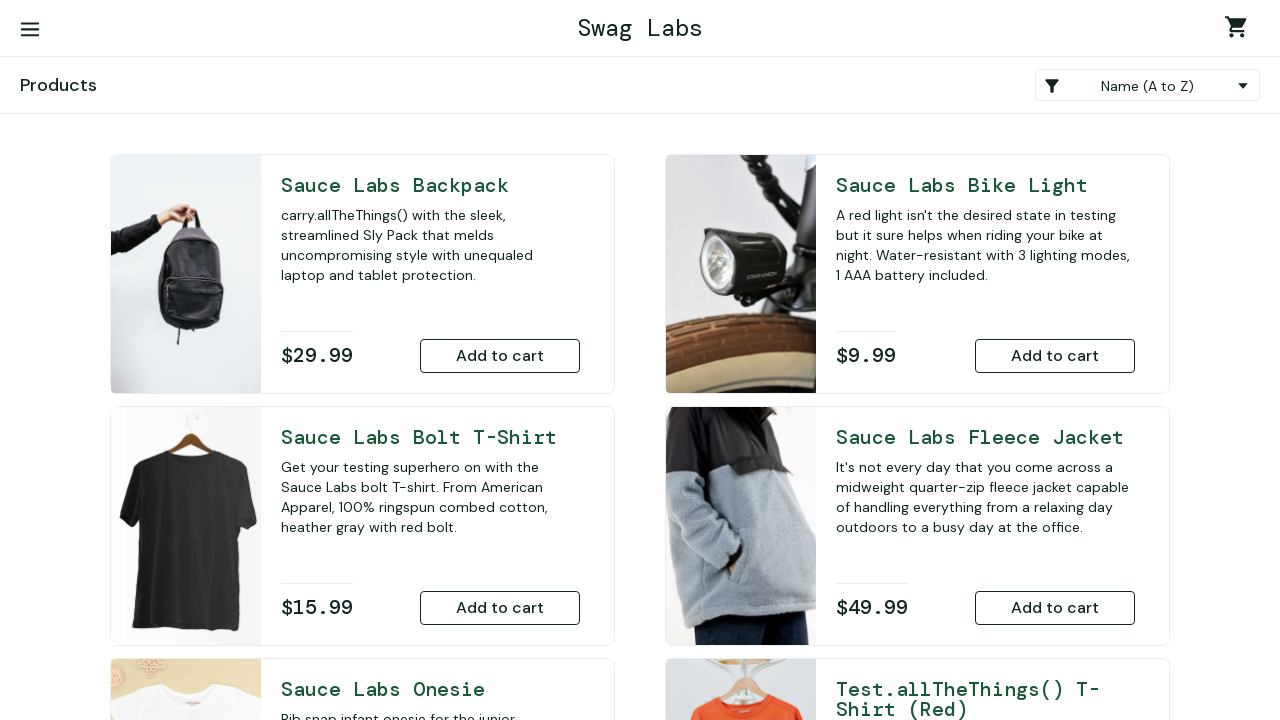

Waited for network idle after login
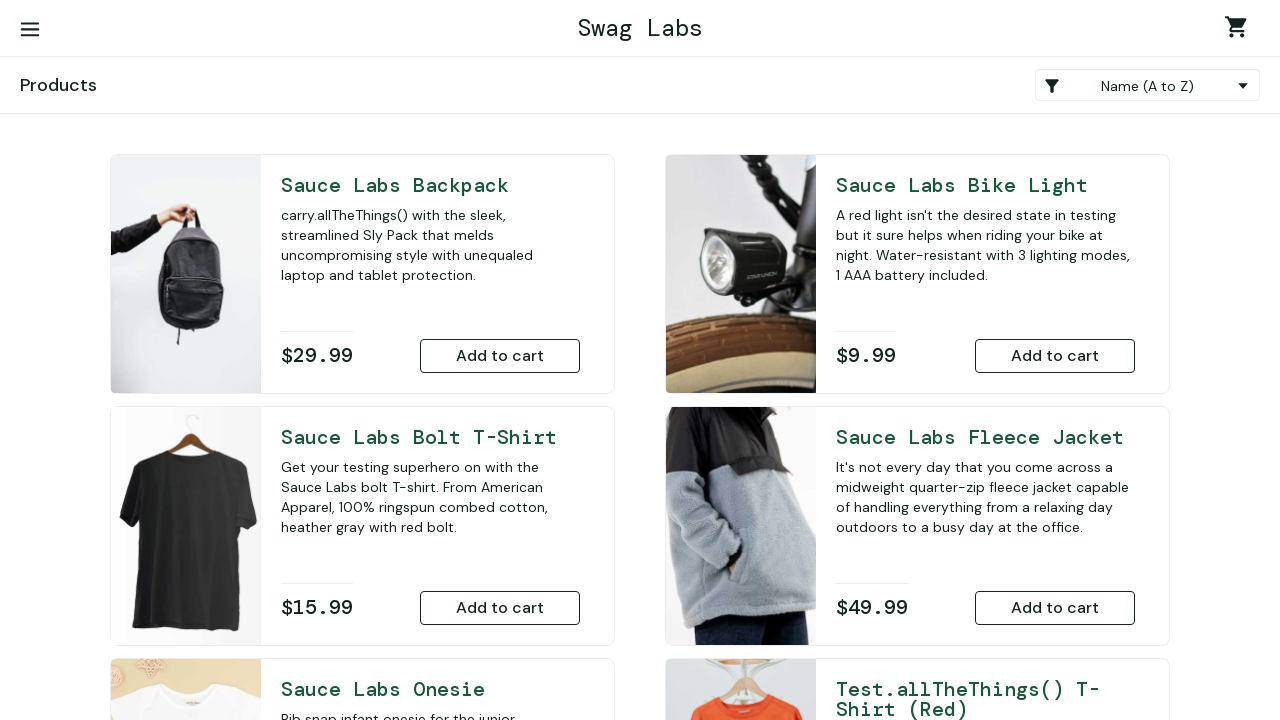

Verified page title is 'Swag Labs' - login successful
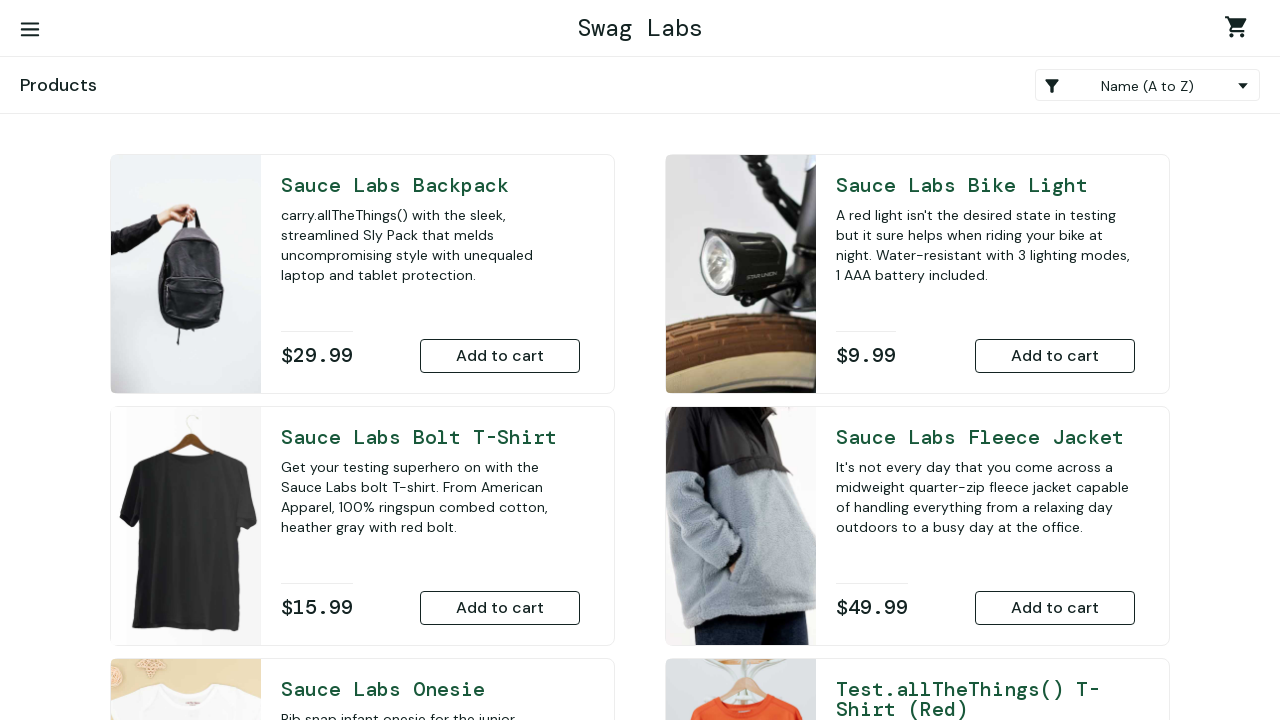

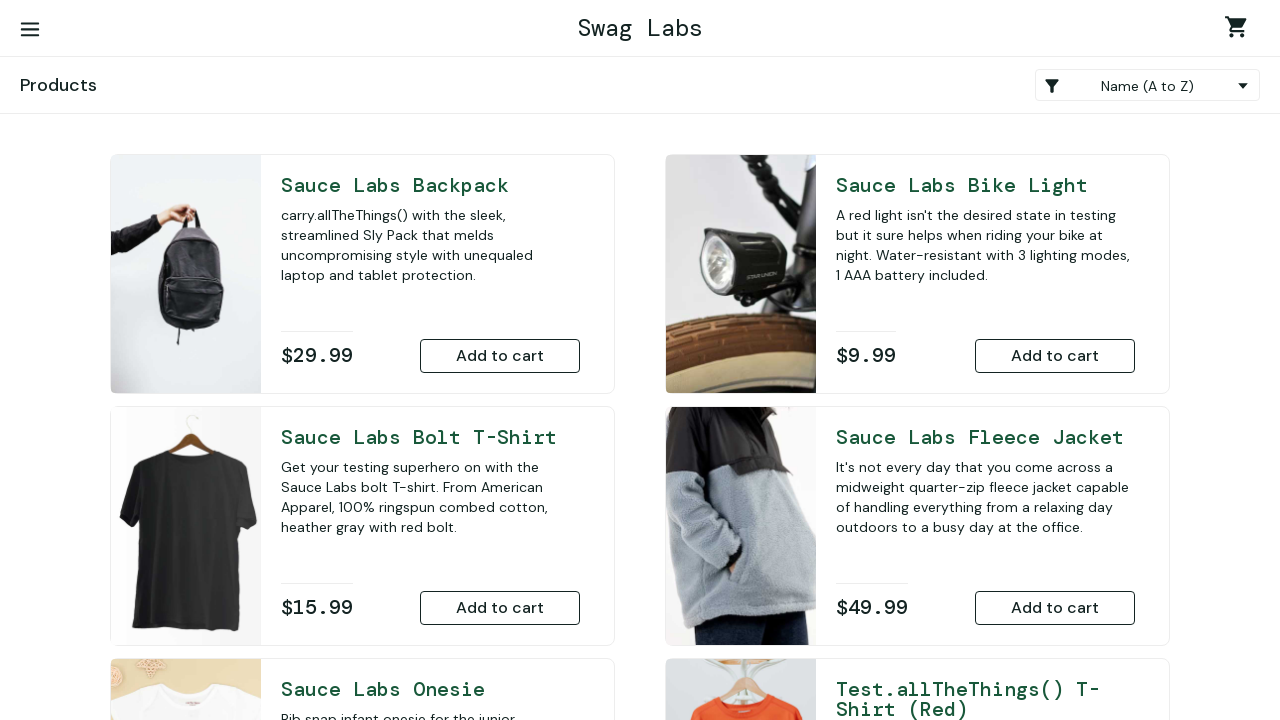